Tests flight booking with complete form filling including passenger details, address, and credit card information for a flight from São Paolo to London.

Starting URL: https://www.blazedemo.com/

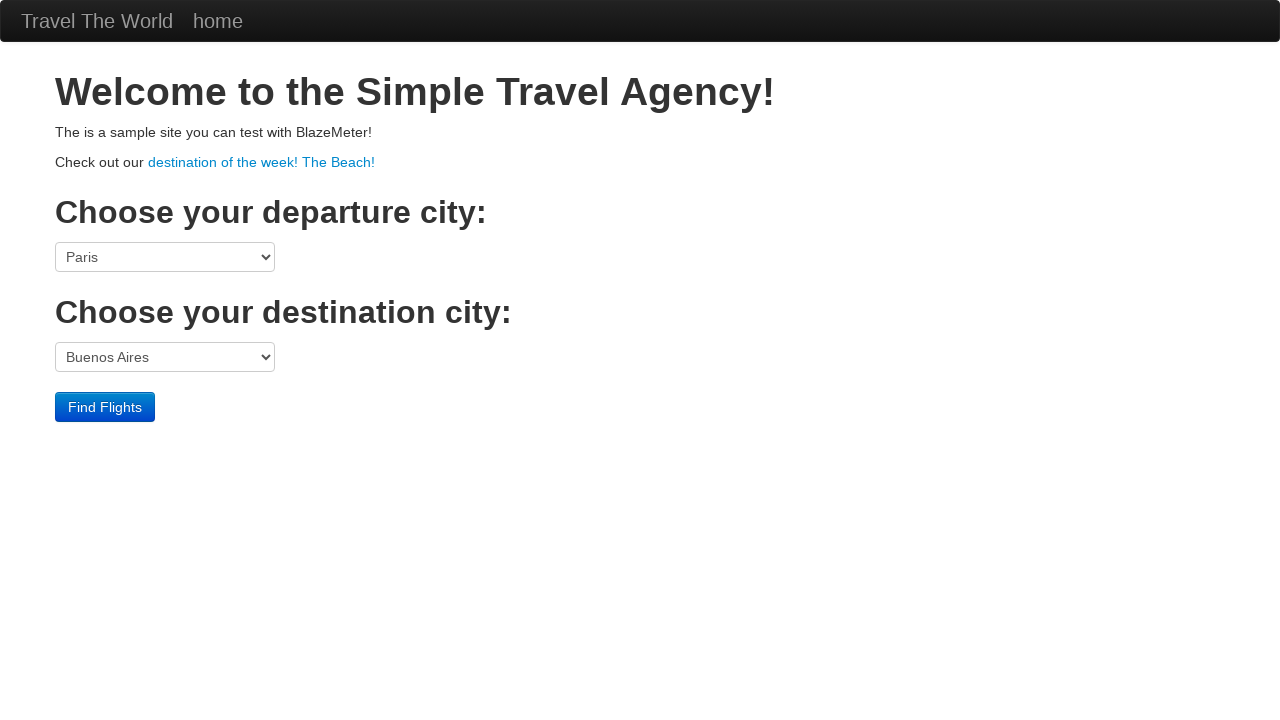

Clicked departure city dropdown at (165, 257) on select[name='fromPort']
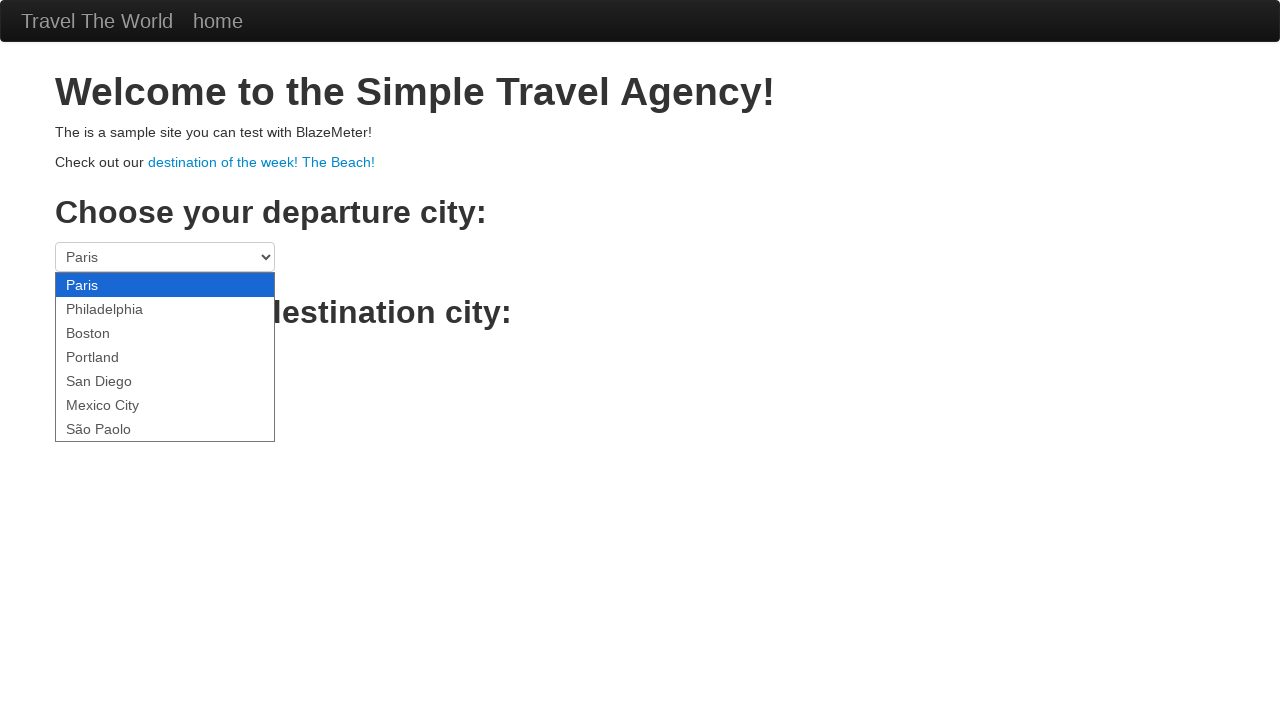

Selected São Paolo as departure city on select[name='fromPort']
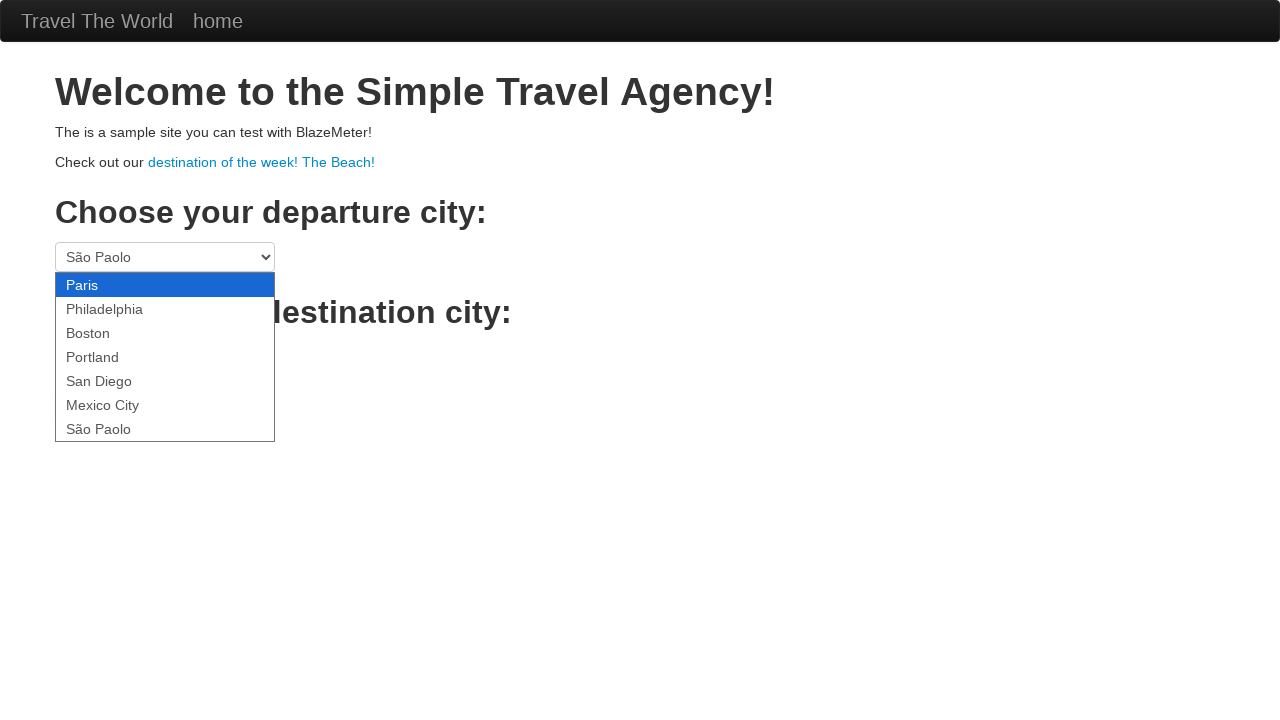

Clicked destination city dropdown at (165, 357) on select[name='toPort']
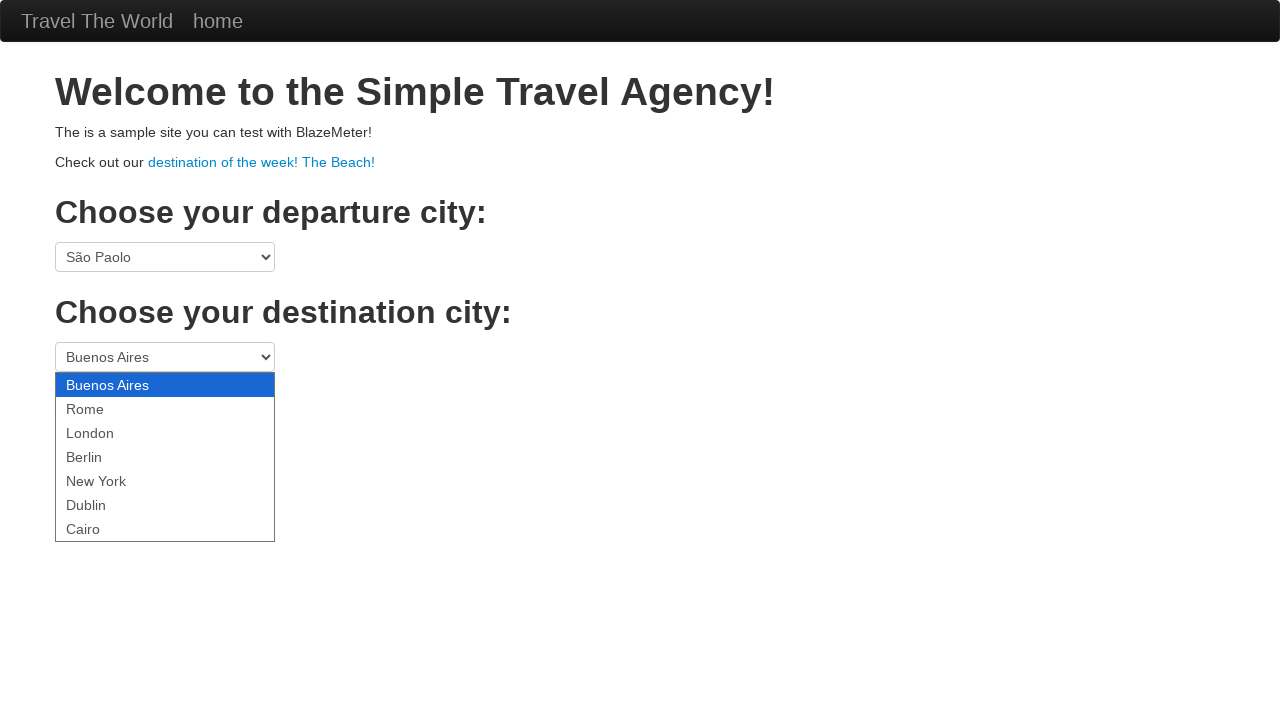

Selected London as destination city on select[name='toPort']
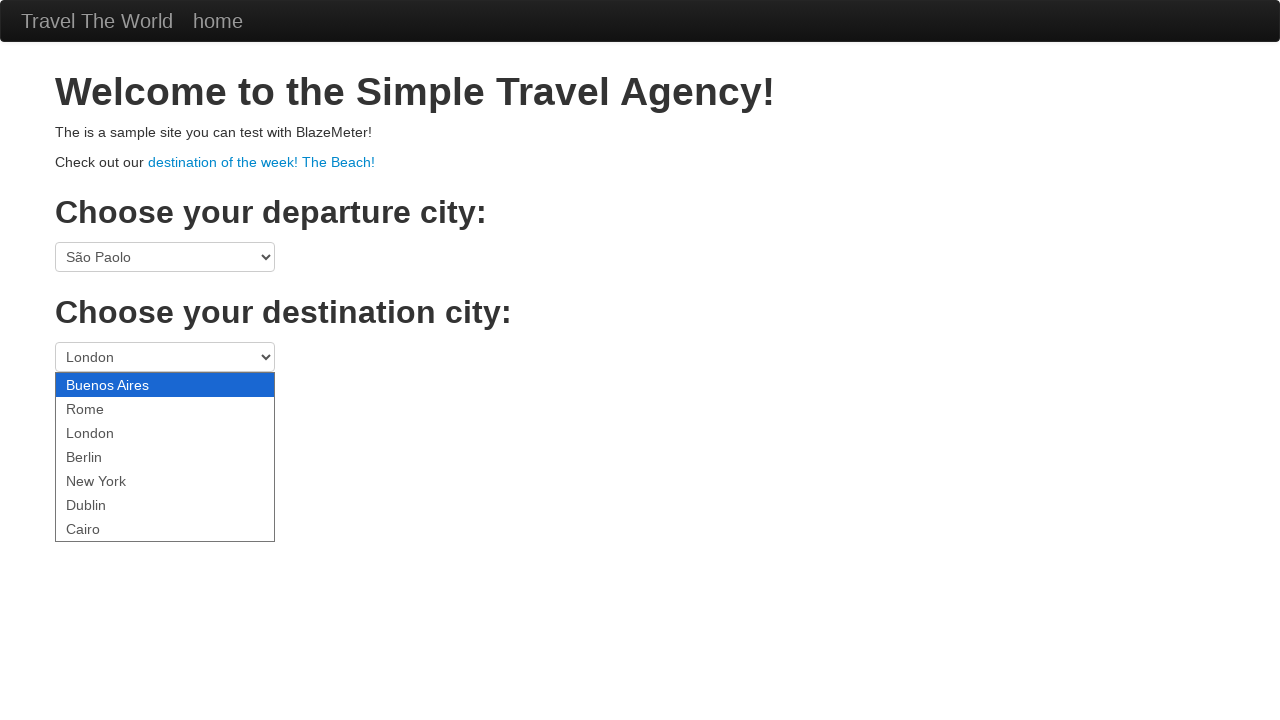

Clicked Find Flights button at (105, 407) on .btn-primary
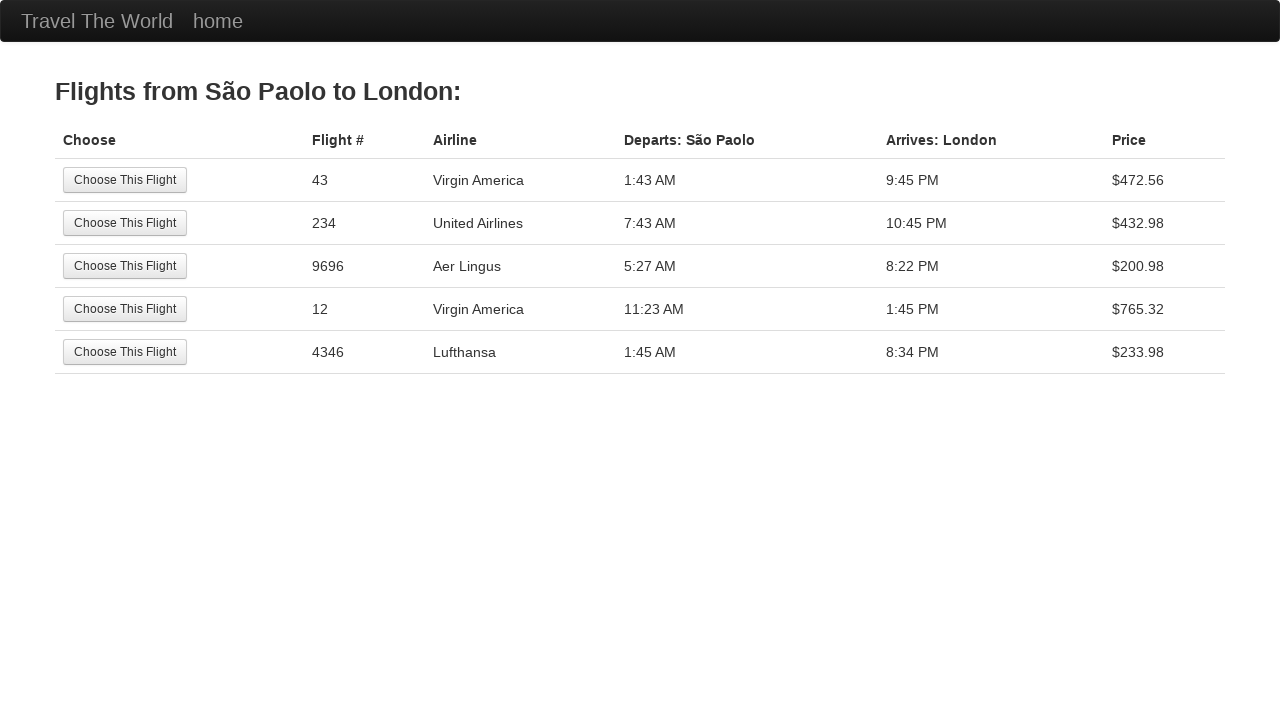

Selected fifth flight option at (125, 352) on tr:nth-child(5) .btn
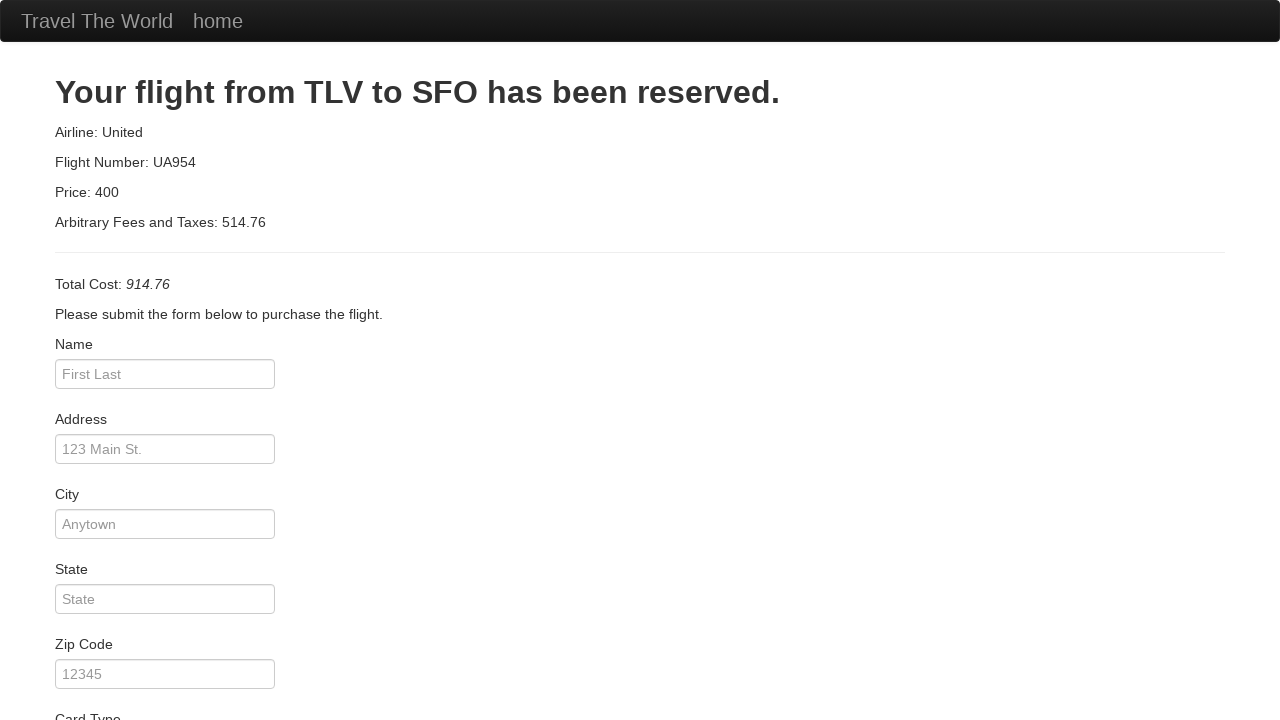

Clicked passenger name input field at (165, 374) on #inputName
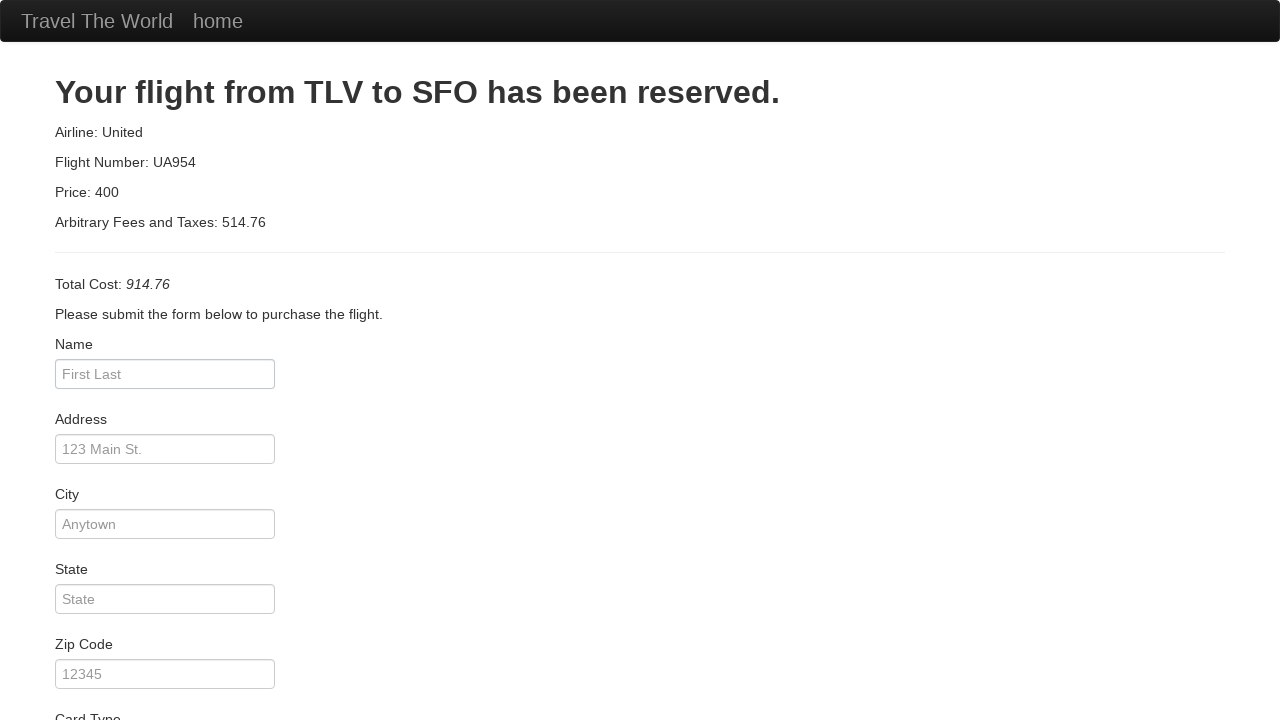

Filled passenger name as 'Luciano' on #inputName
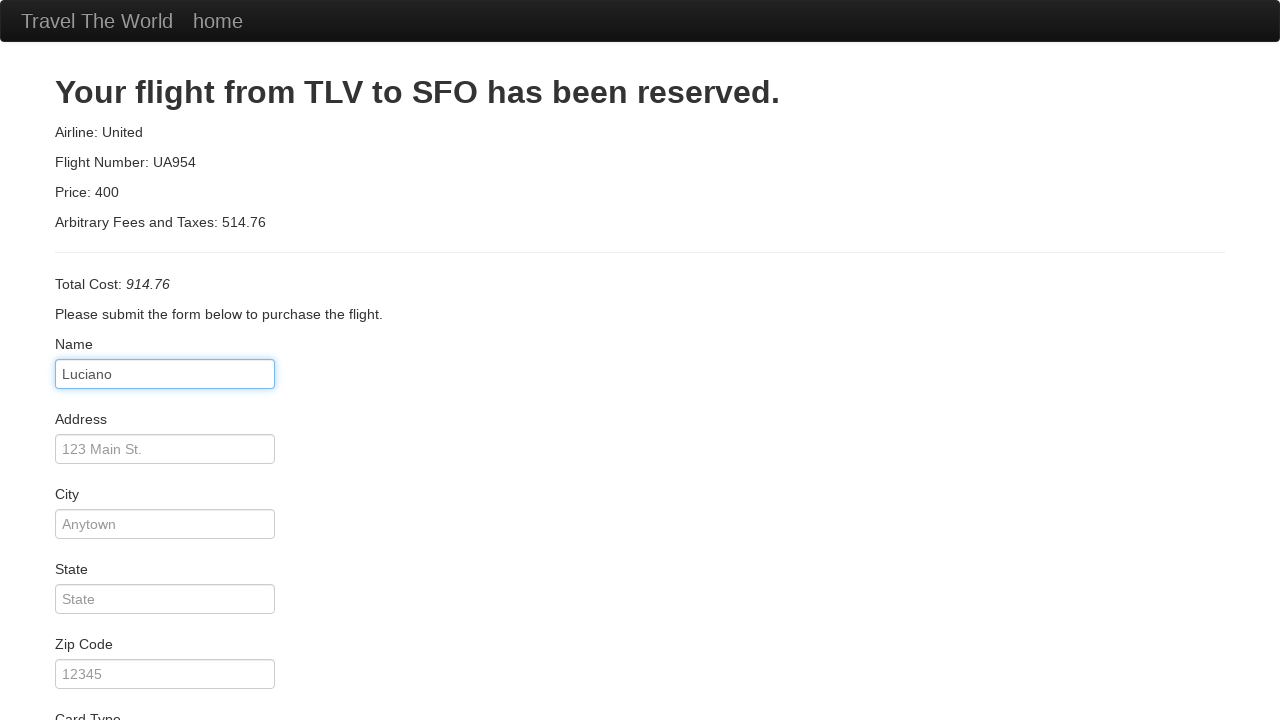

Filled address field with '45, dom luis guanella' on #address
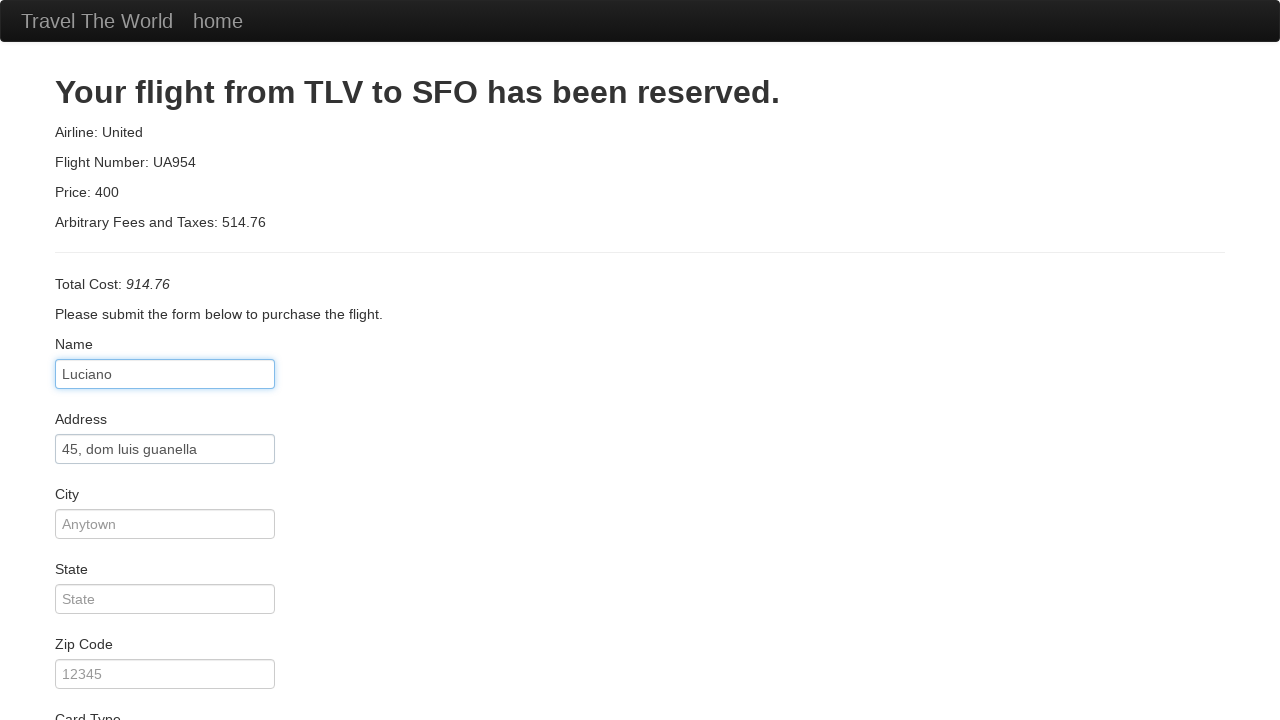

Clicked city input field at (165, 524) on #city
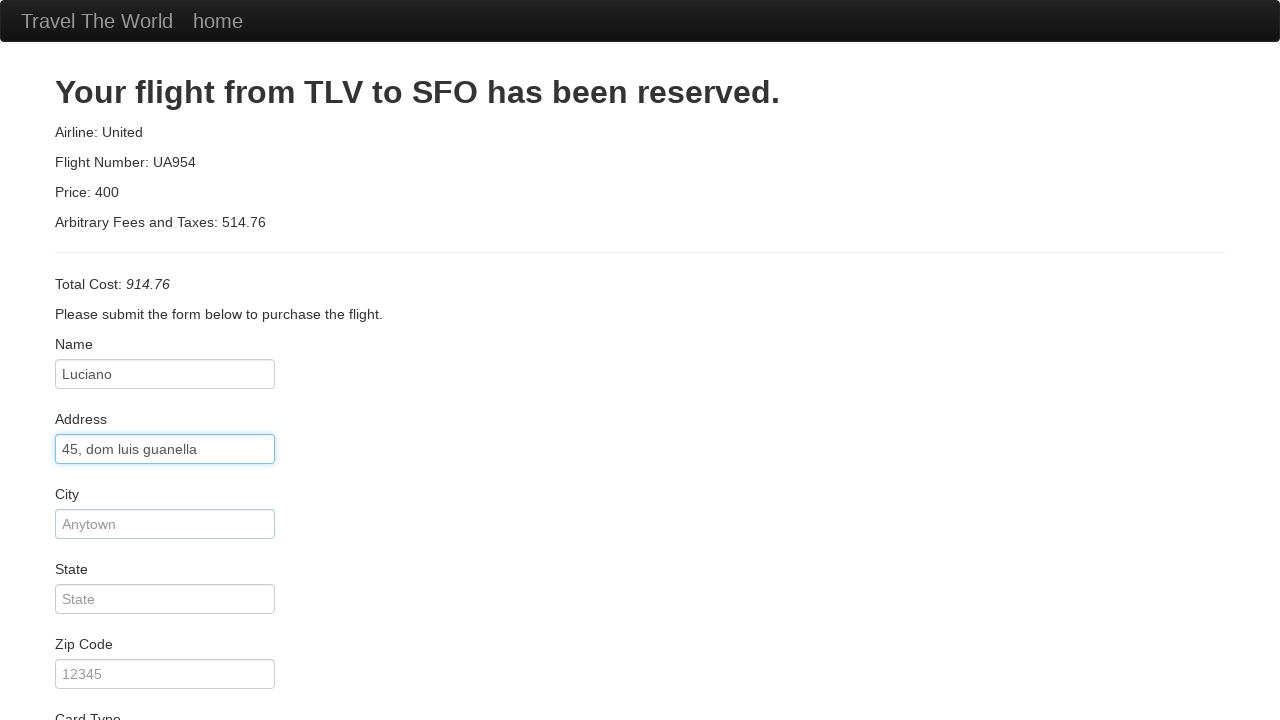

Filled city field with 'sao paulo' on #city
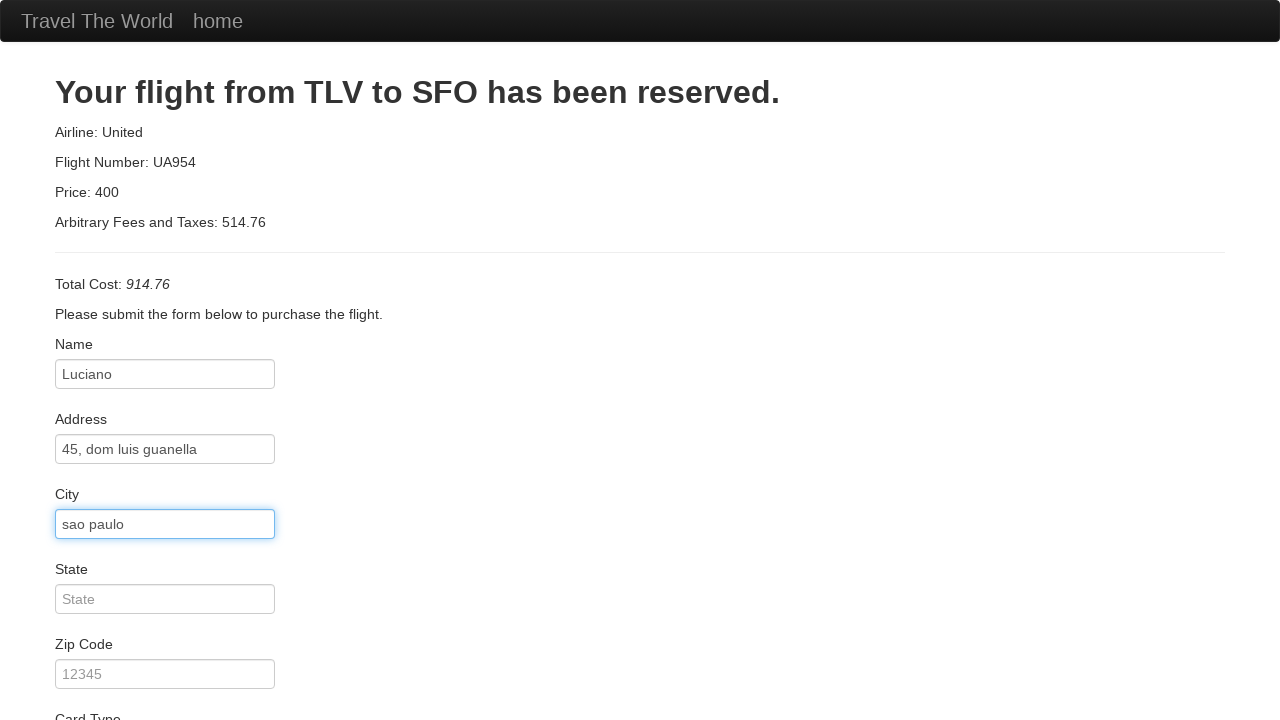

Clicked state input field at (165, 599) on #state
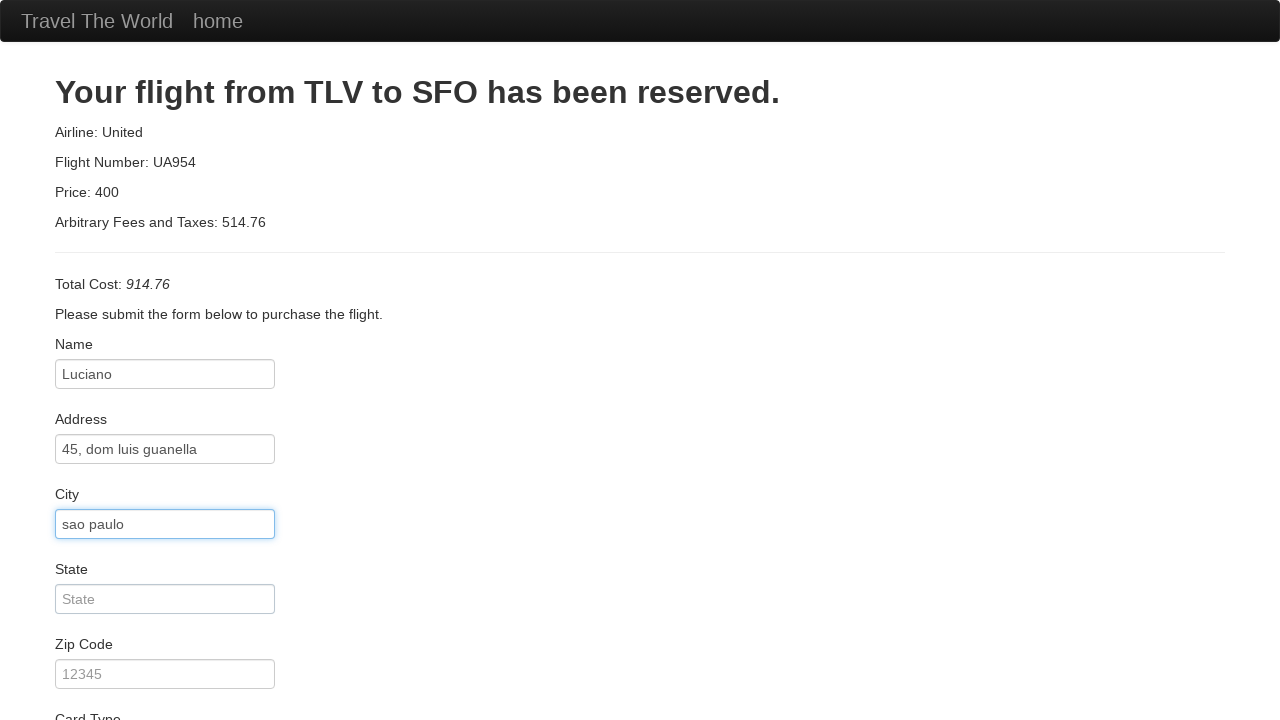

Filled state field with 'sp' on #state
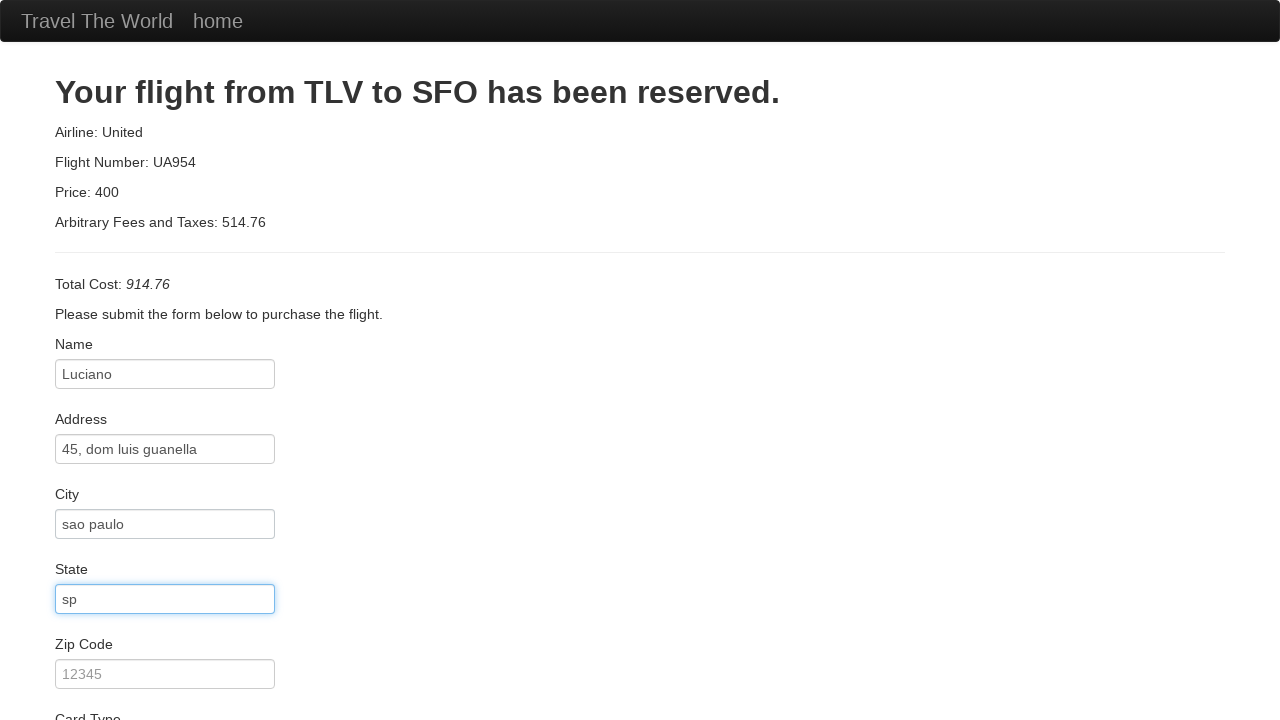

Filled zip code field with '02022222' on #zipCode
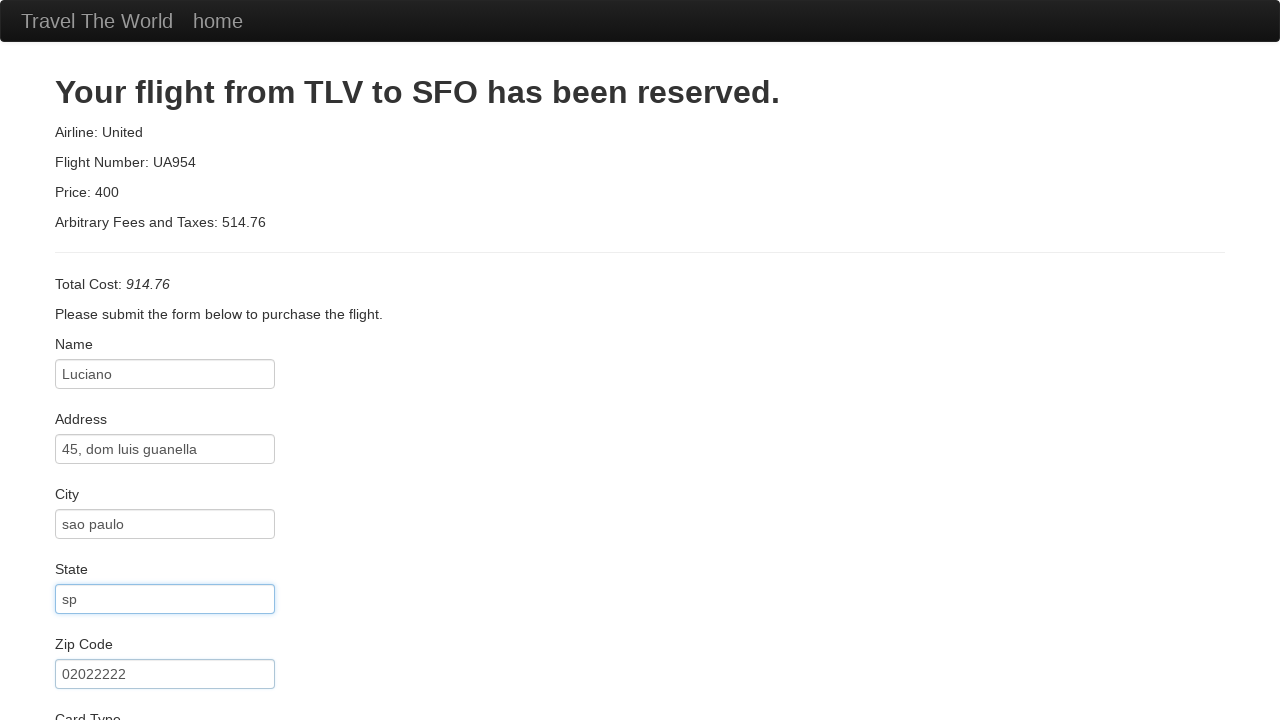

Filled credit card number field on #creditCardNumber
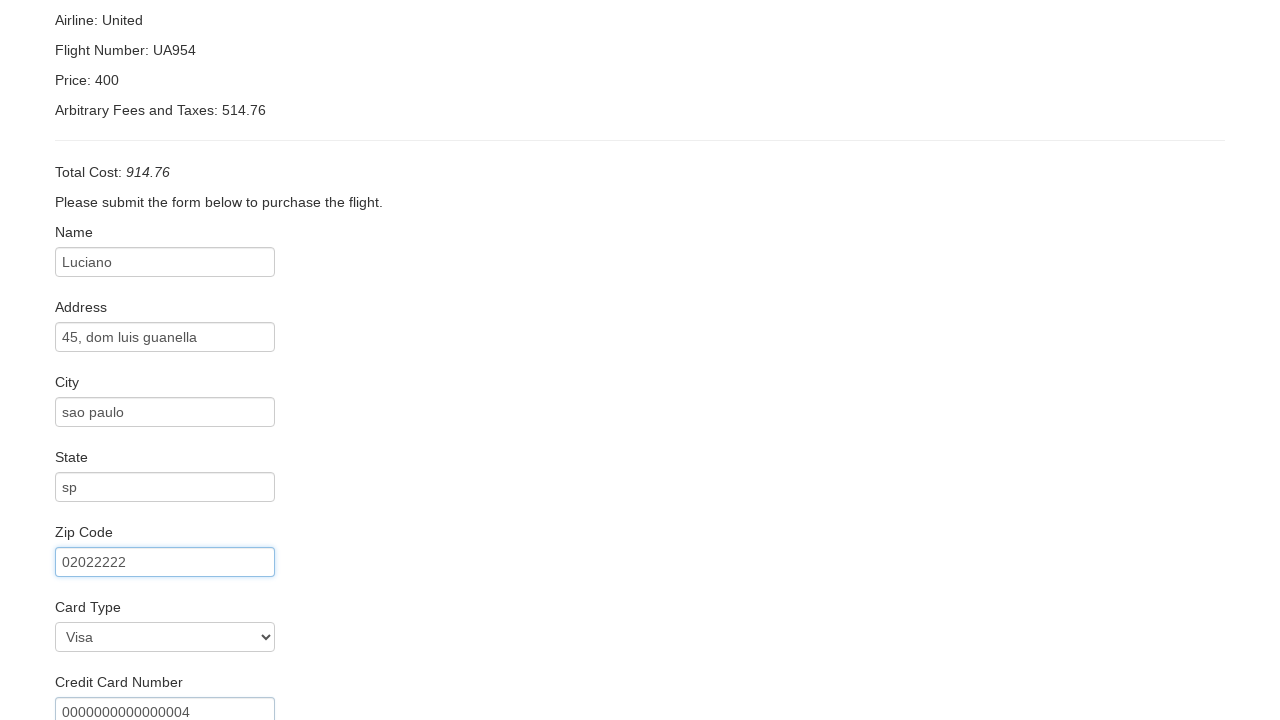

Clicked name on card input field at (165, 605) on #nameOnCard
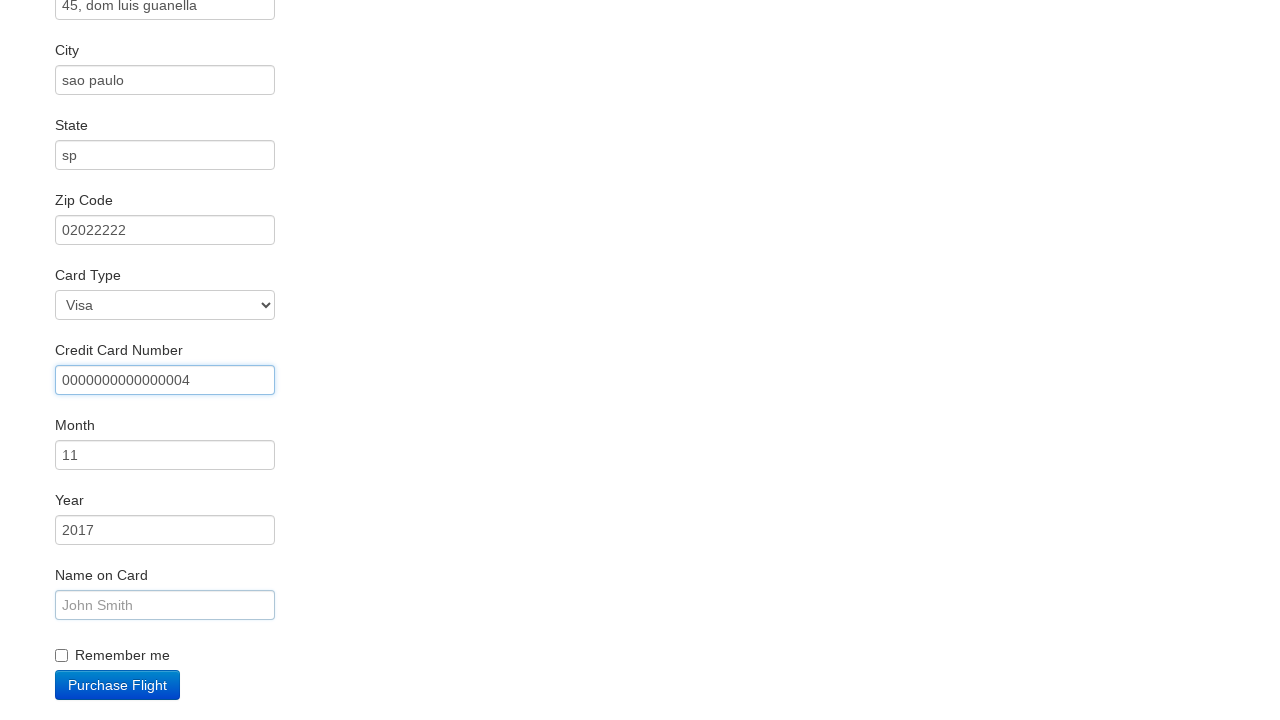

Filled name on card field with 'Luke' on #nameOnCard
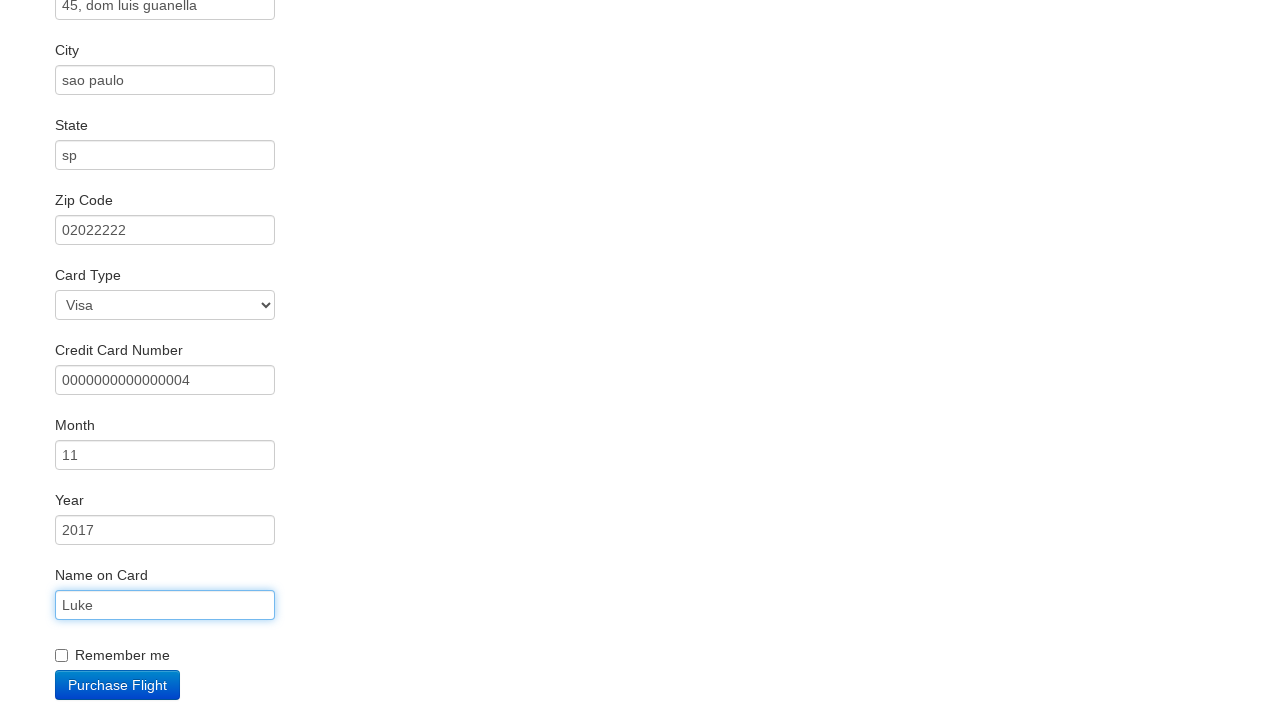

Checked remember me checkbox at (640, 652) on .checkbox
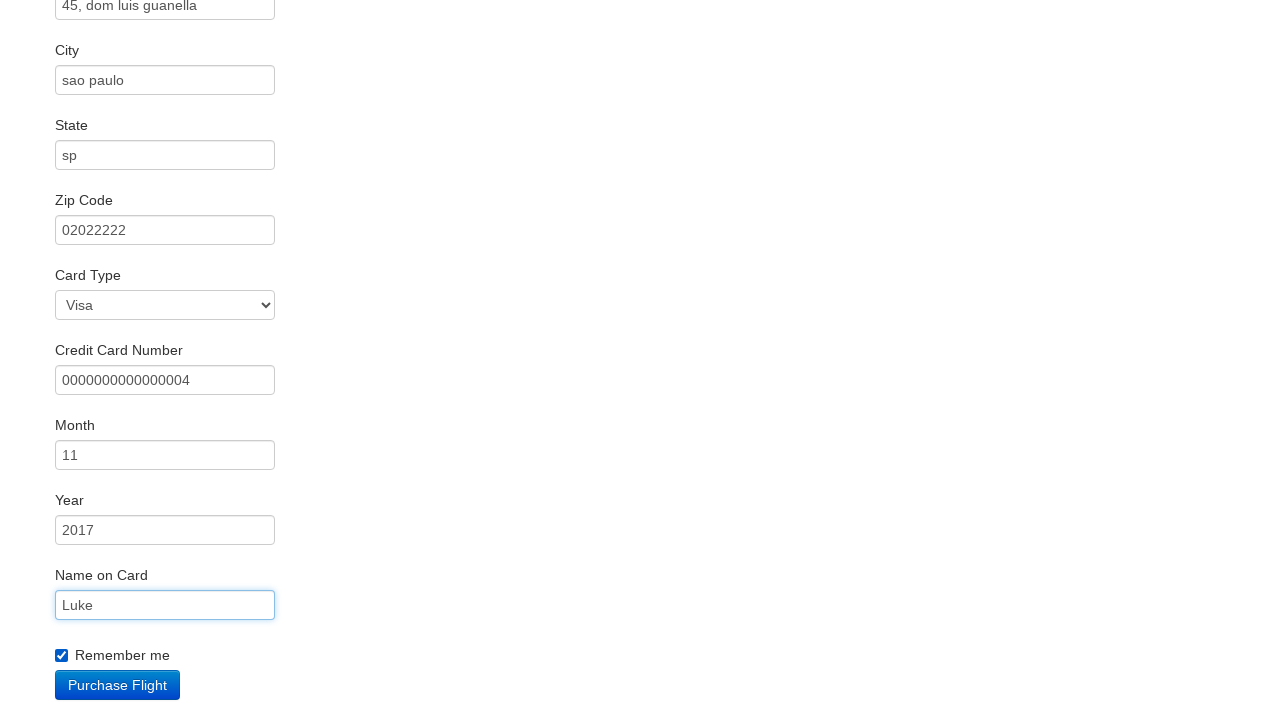

Clicked Purchase Flight button to complete booking at (118, 685) on .btn-primary
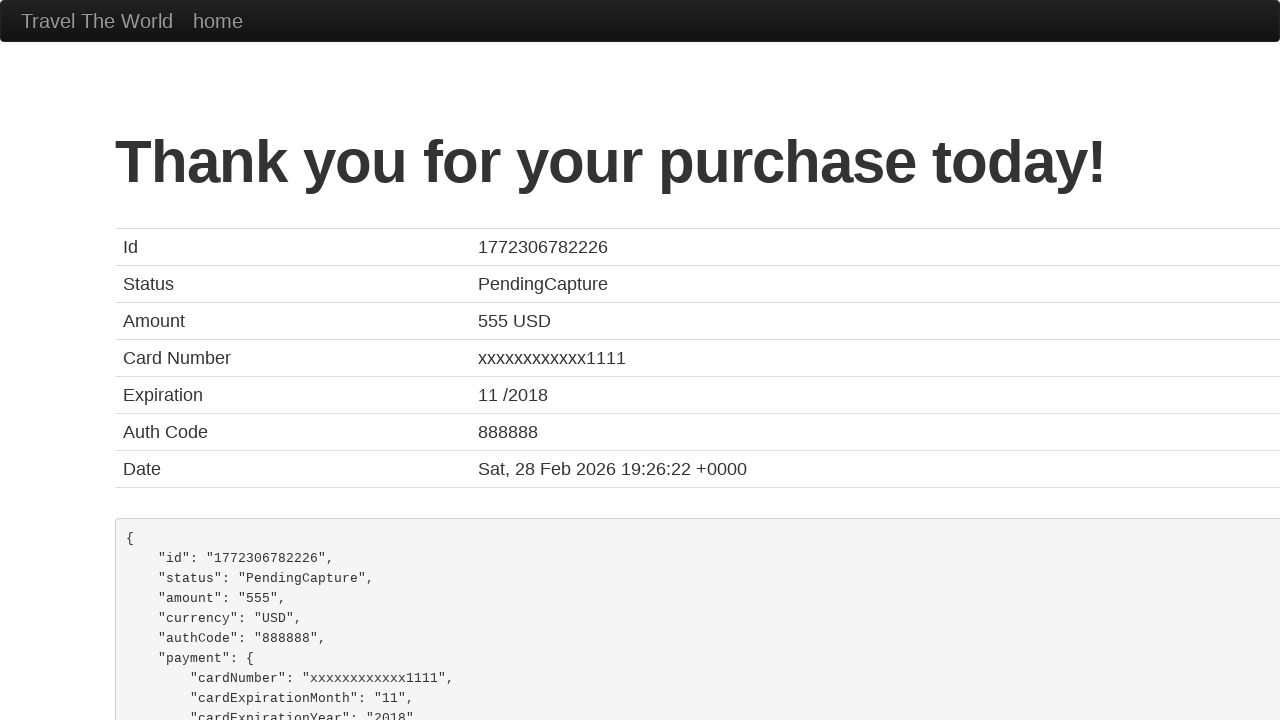

Flight booking confirmation page loaded
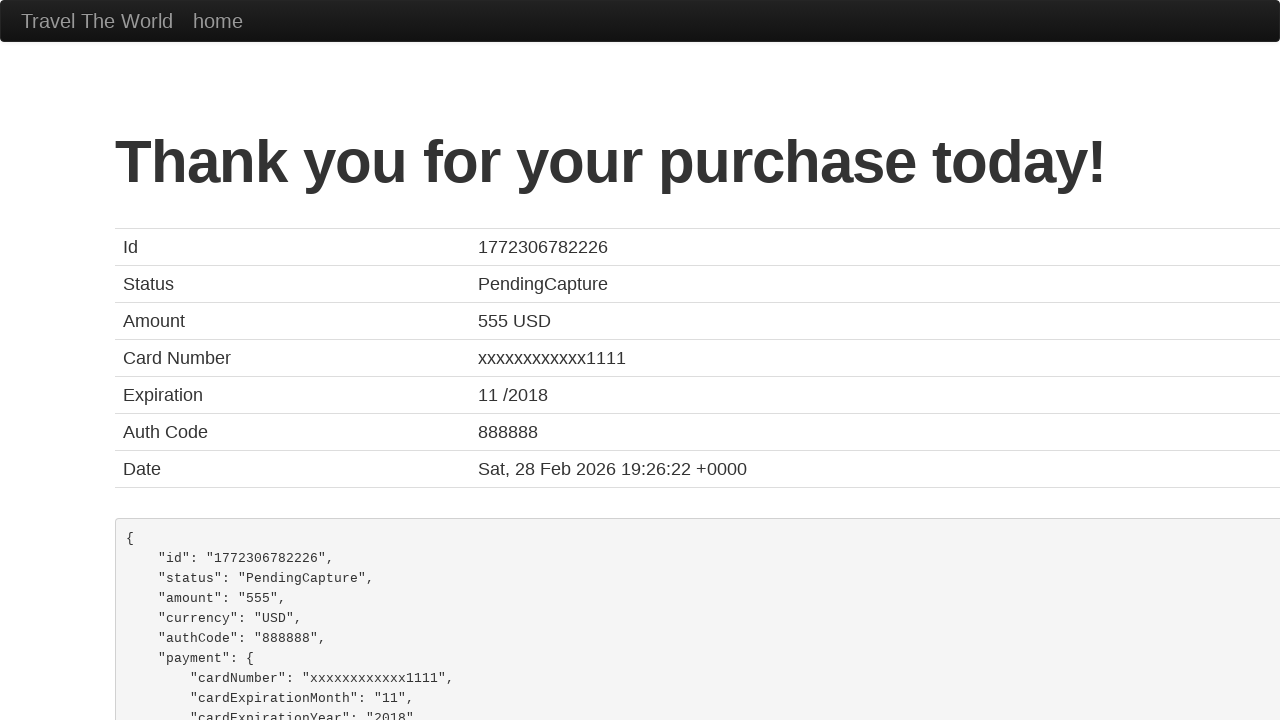

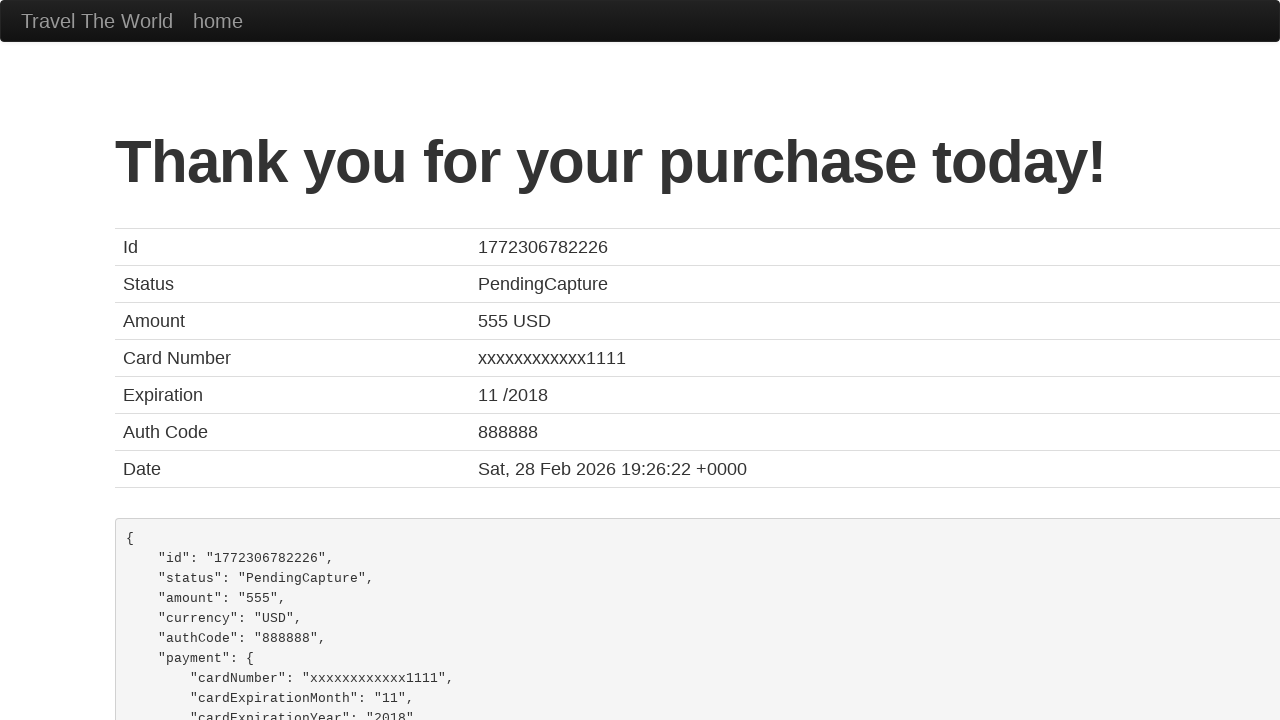